Navigates to a GitHub user profile page and waits for it to load

Starting URL: https://github.com/pranishpaudel

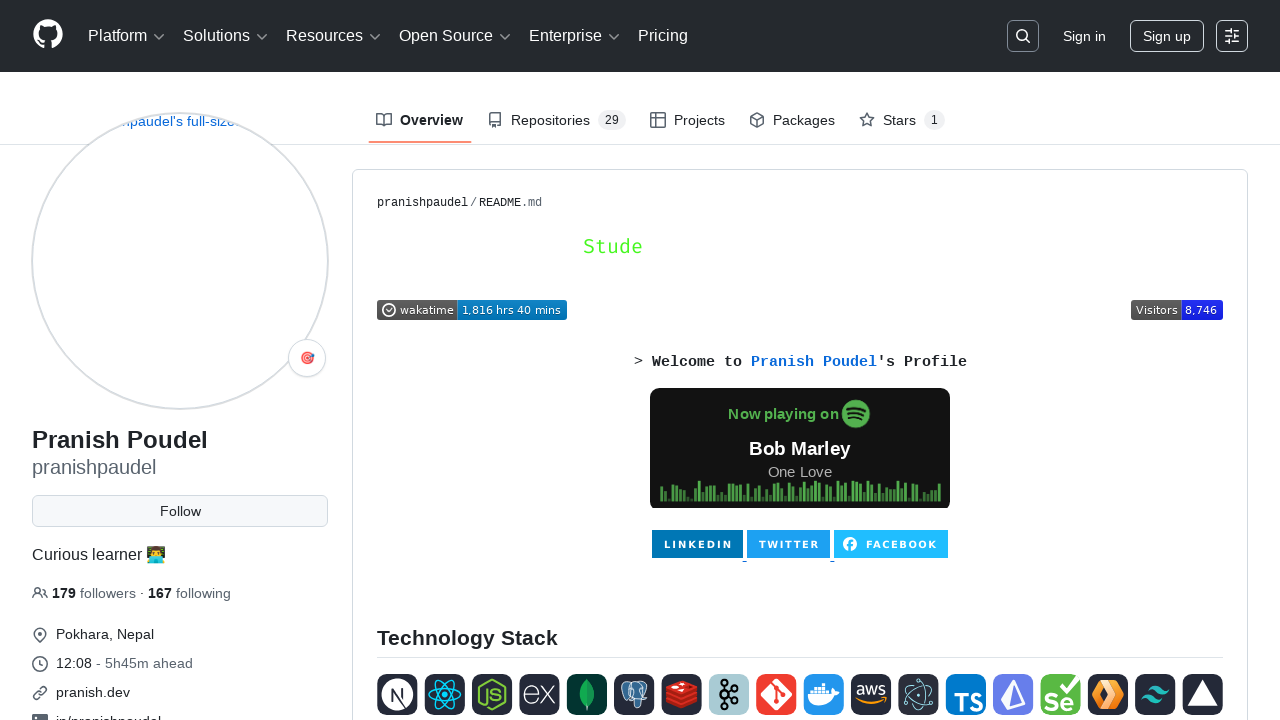

Navigated to GitHub user profile page for pranishpaudel
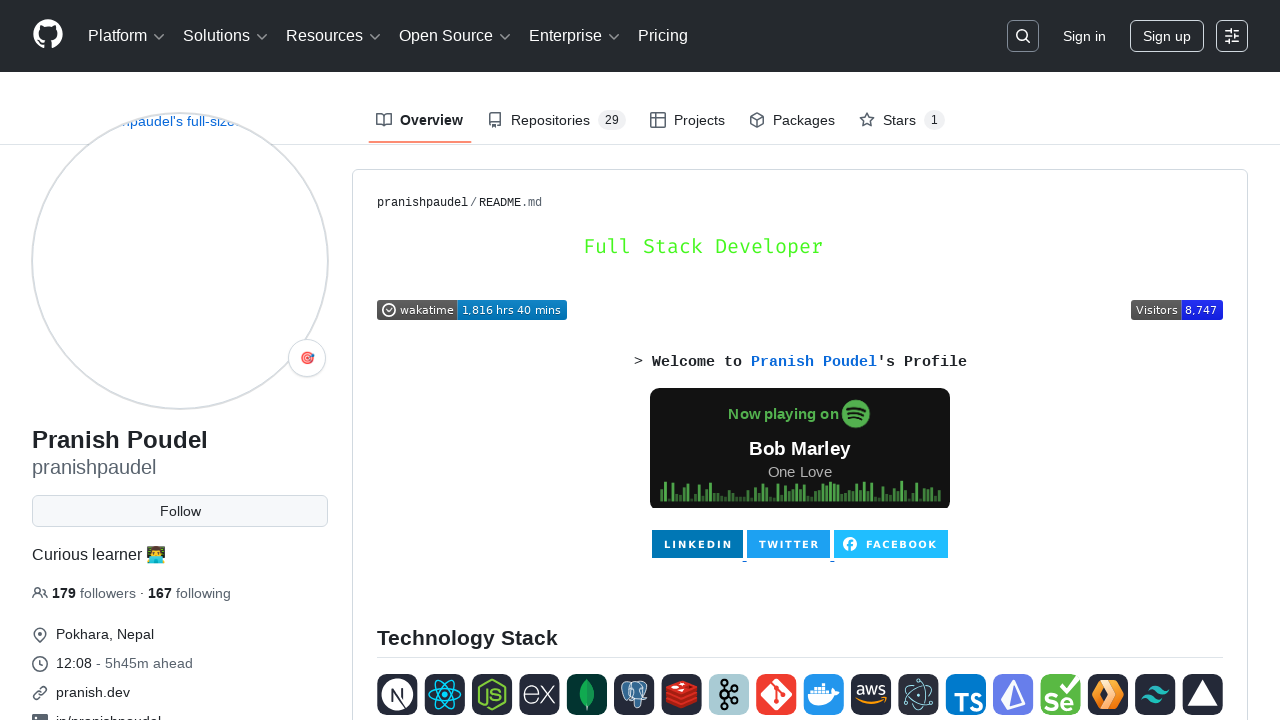

GitHub profile page fully loaded with all network requests completed
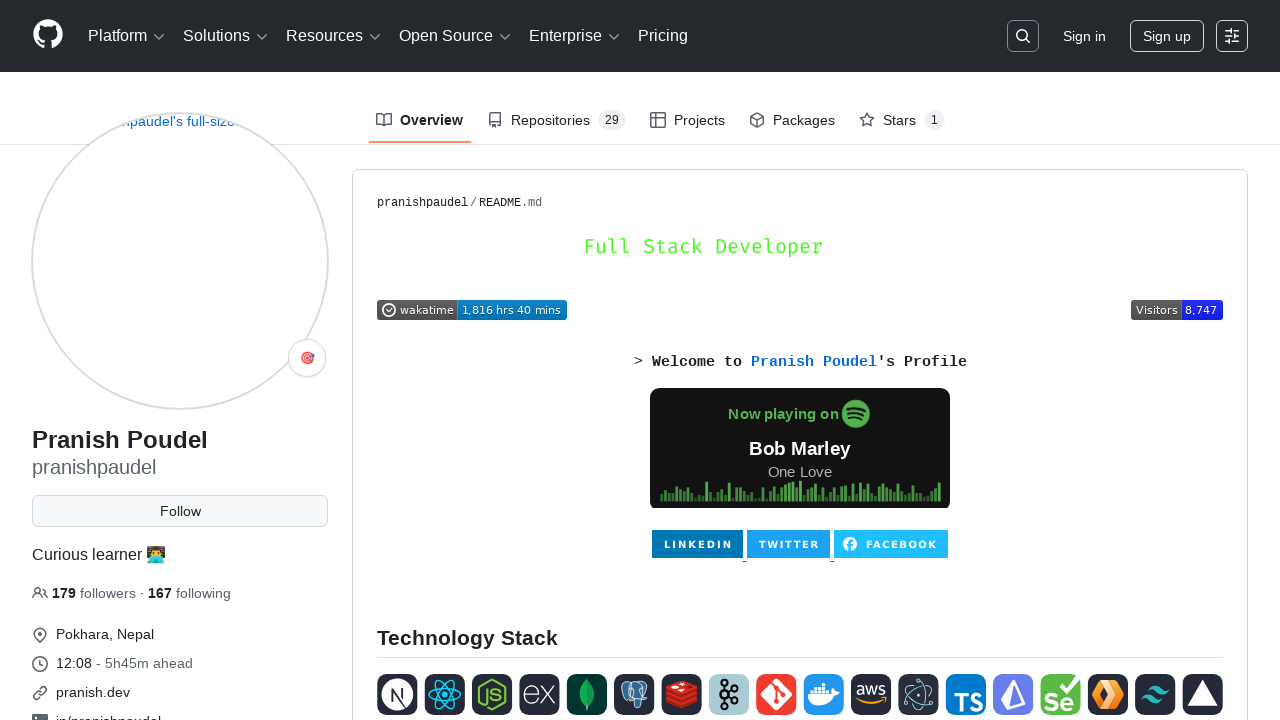

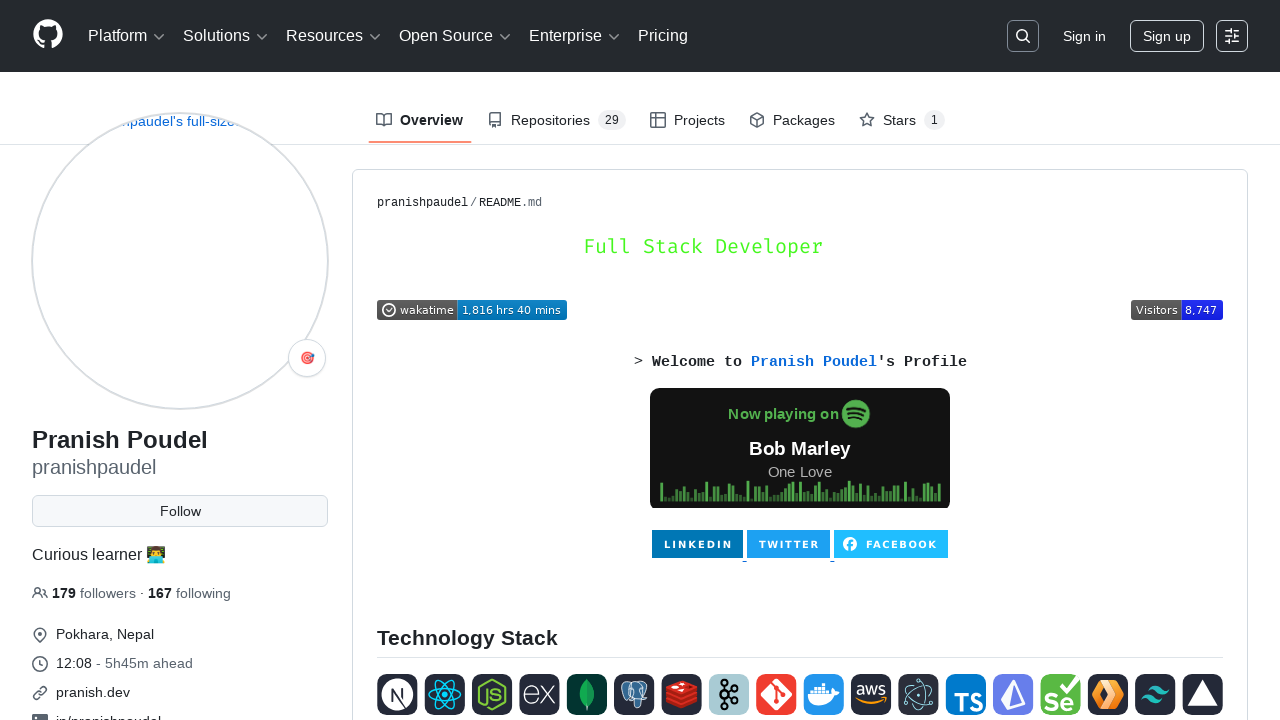